Navigates to the Playwright documentation website and hovers over the "Get Started" link

Starting URL: https://playwright.dev/

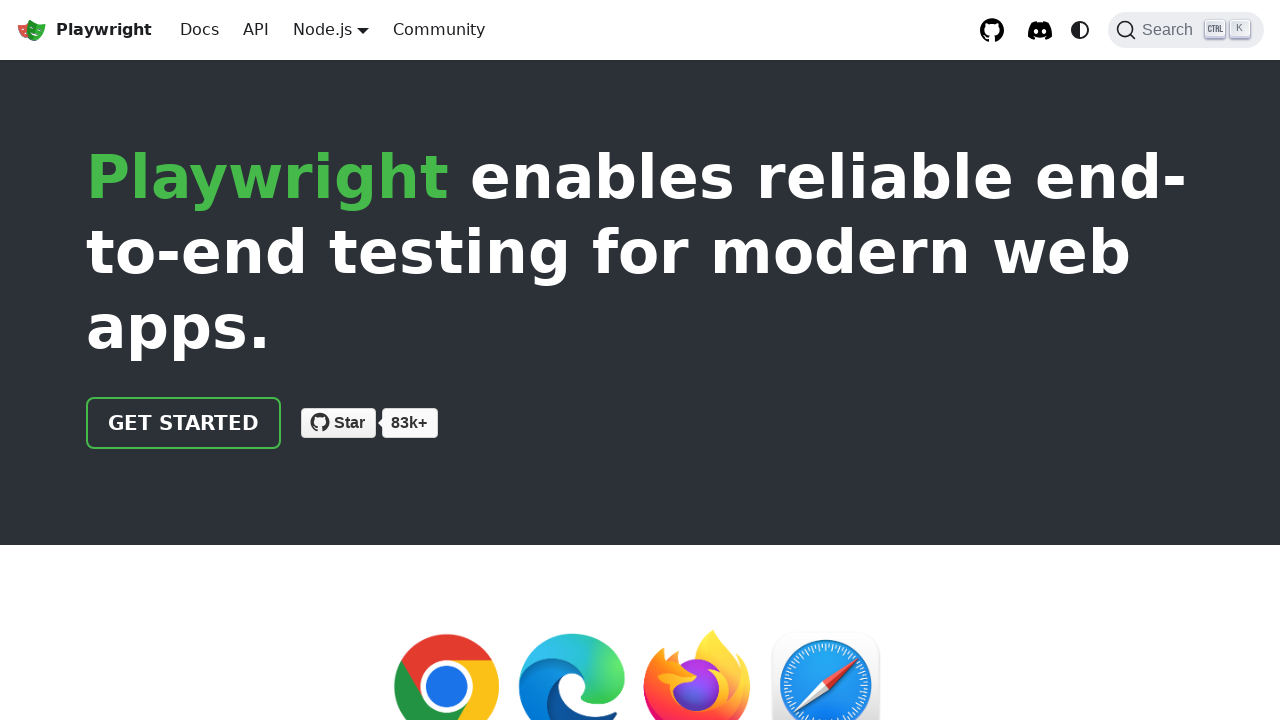

Hovered over the 'Get Started' link on Playwright documentation website at (184, 423) on text=Get Started
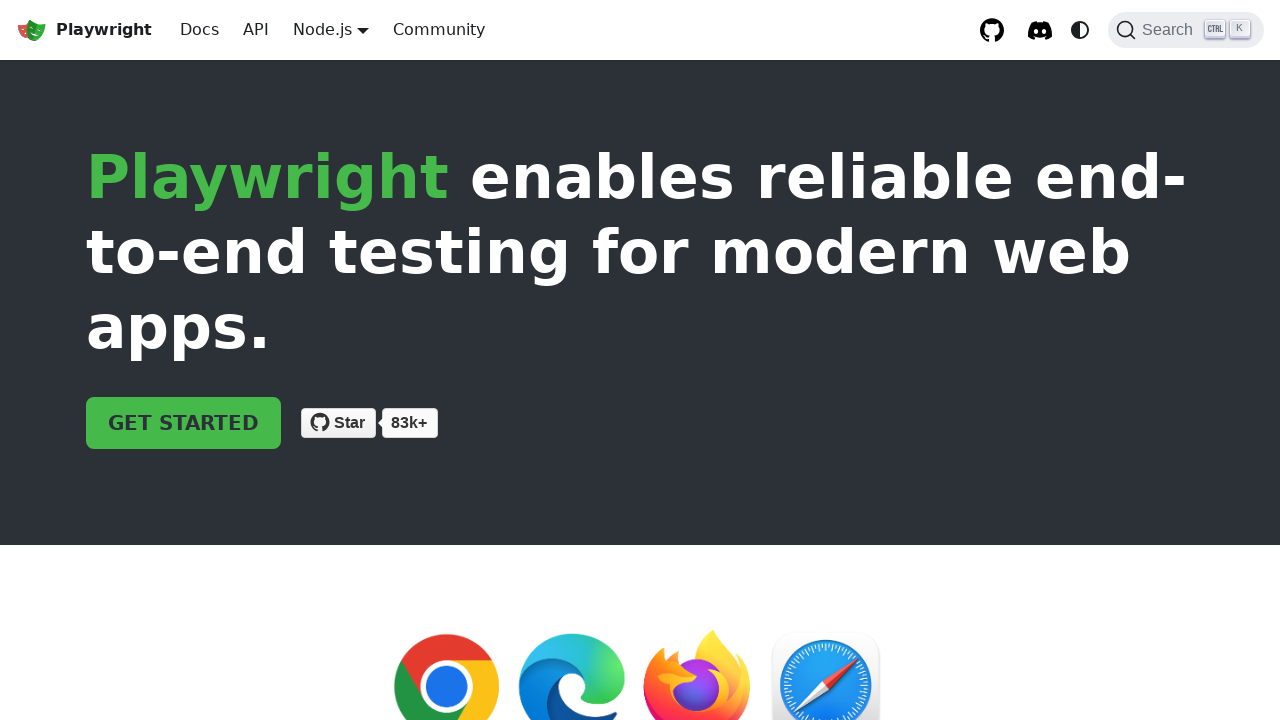

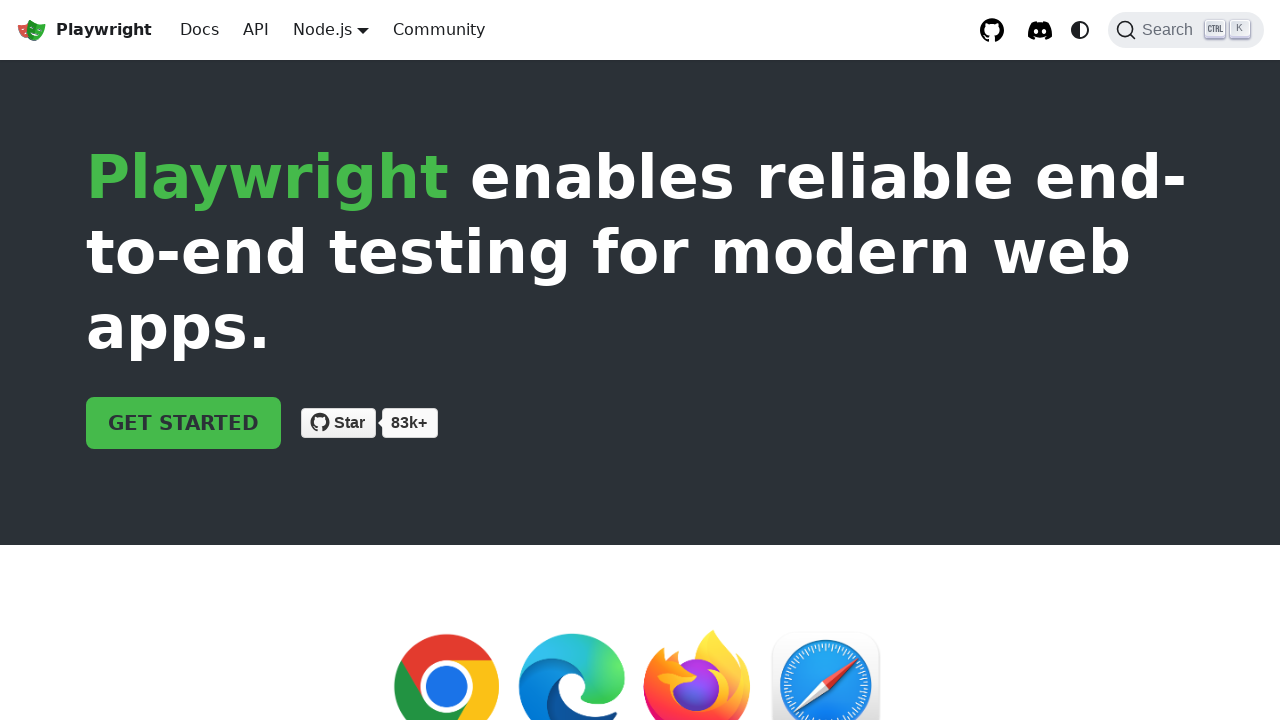